Tests the Mercury Insurance homepage by entering a zip code and interacting with a dropdown selector

Starting URL: https://www.mercuryinsurance.com/

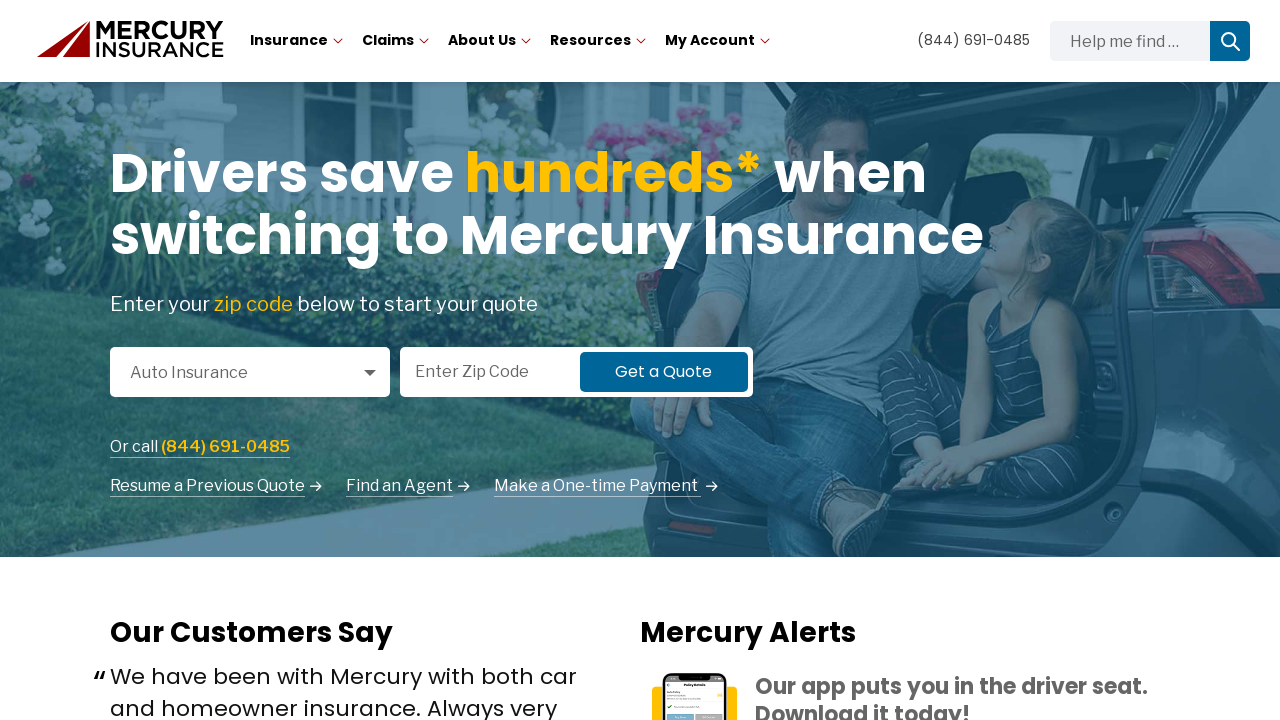

Filled zip code input field with '94530' on #gaq-zip-code
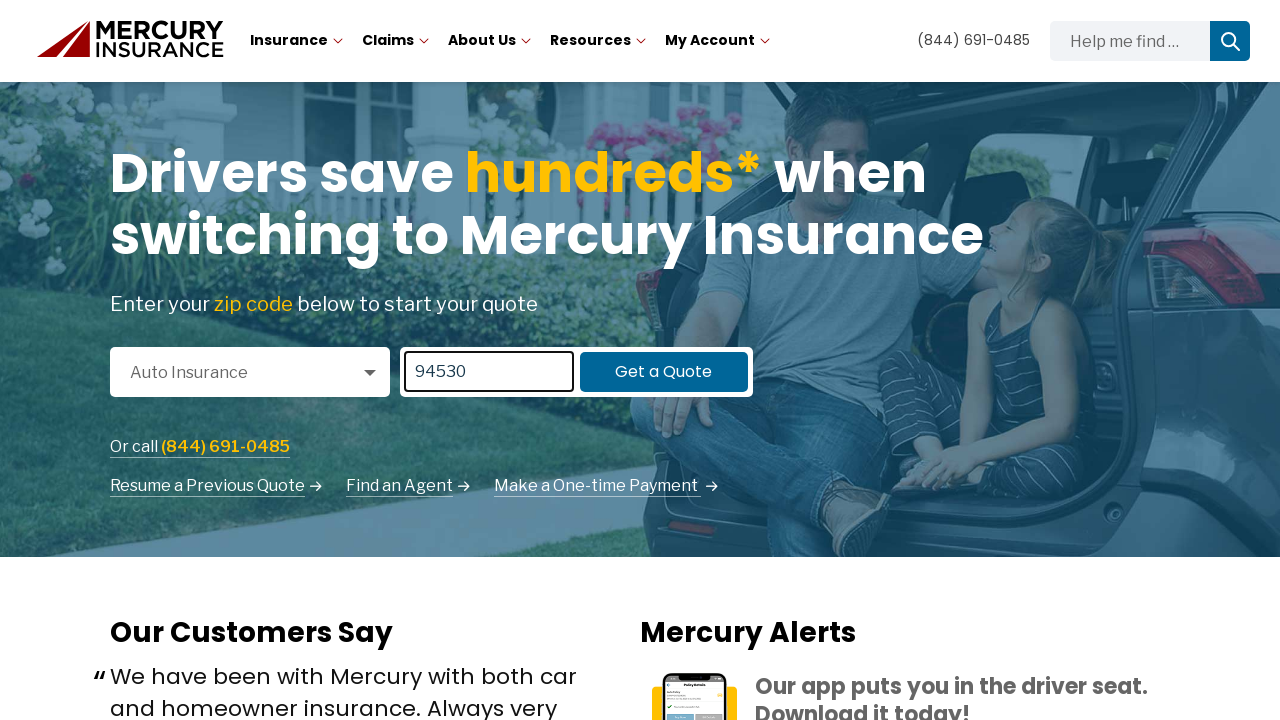

Dropdown selector became visible
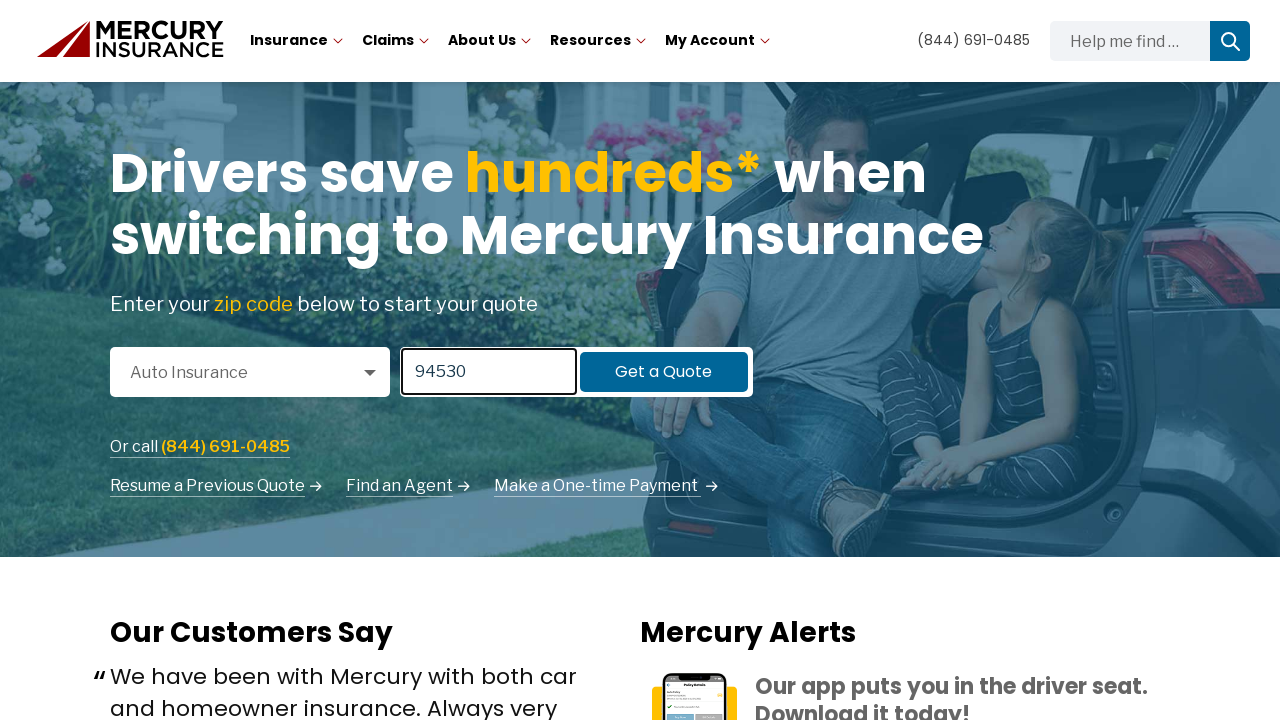

Clicked on the dropdown selector at (250, 372) on xpath=//div[@class='select-selected']
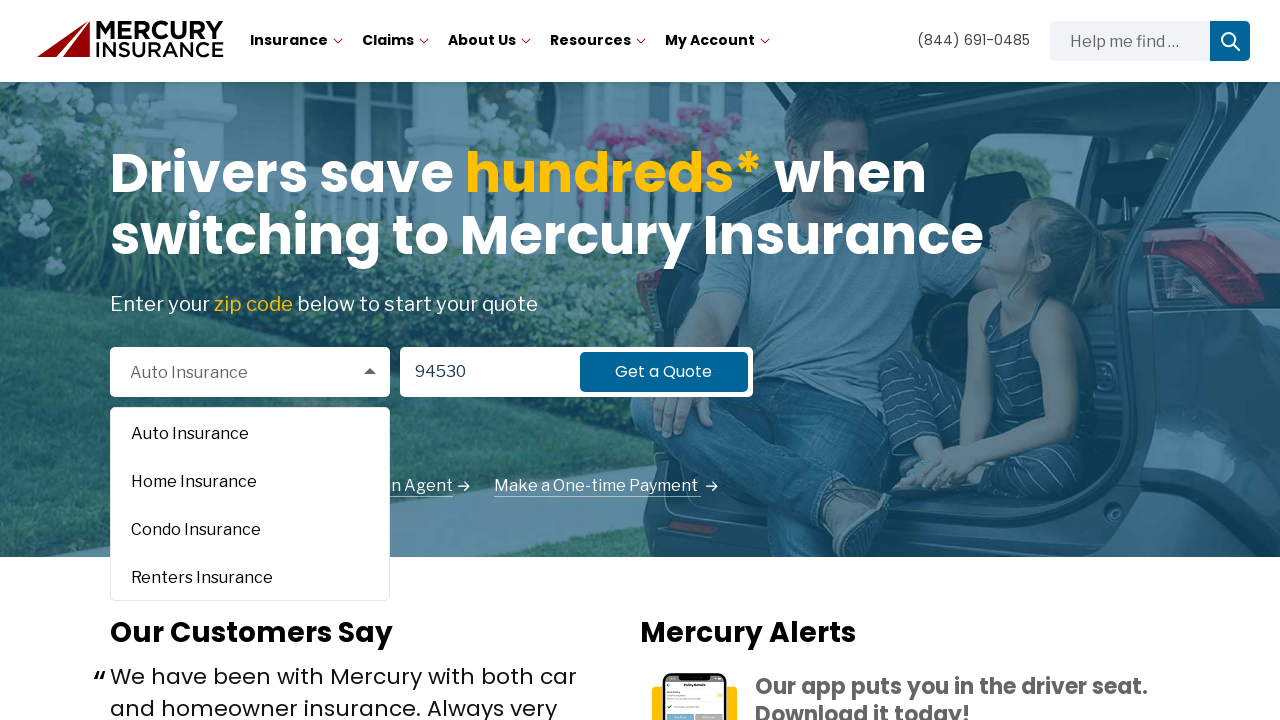

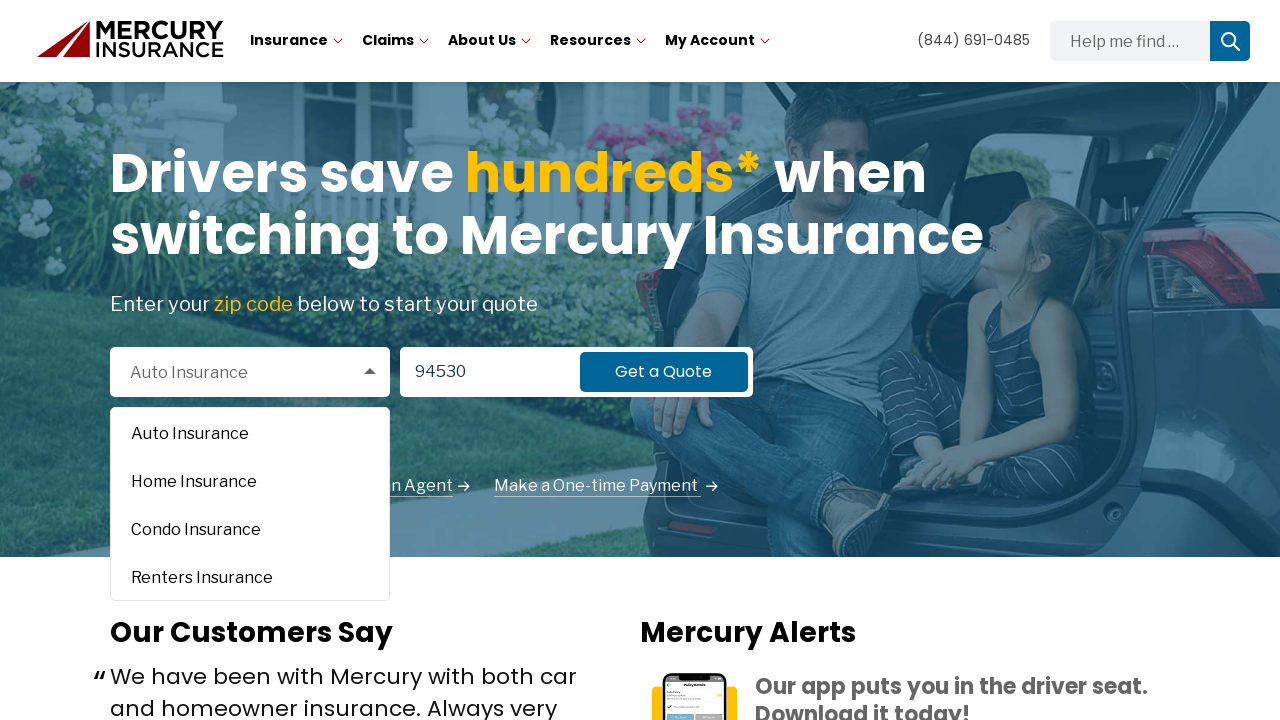